Automates filling out a Google Form by selecting random radio button options across 20 questions and submitting the form multiple times

Starting URL: https://docs.google.com/forms/d/e/1FAIpQLSf9mSE9L6Wyq45rTlYypGEimQpMP3_6ysg7_3UFzWo6l2hjsA/viewform

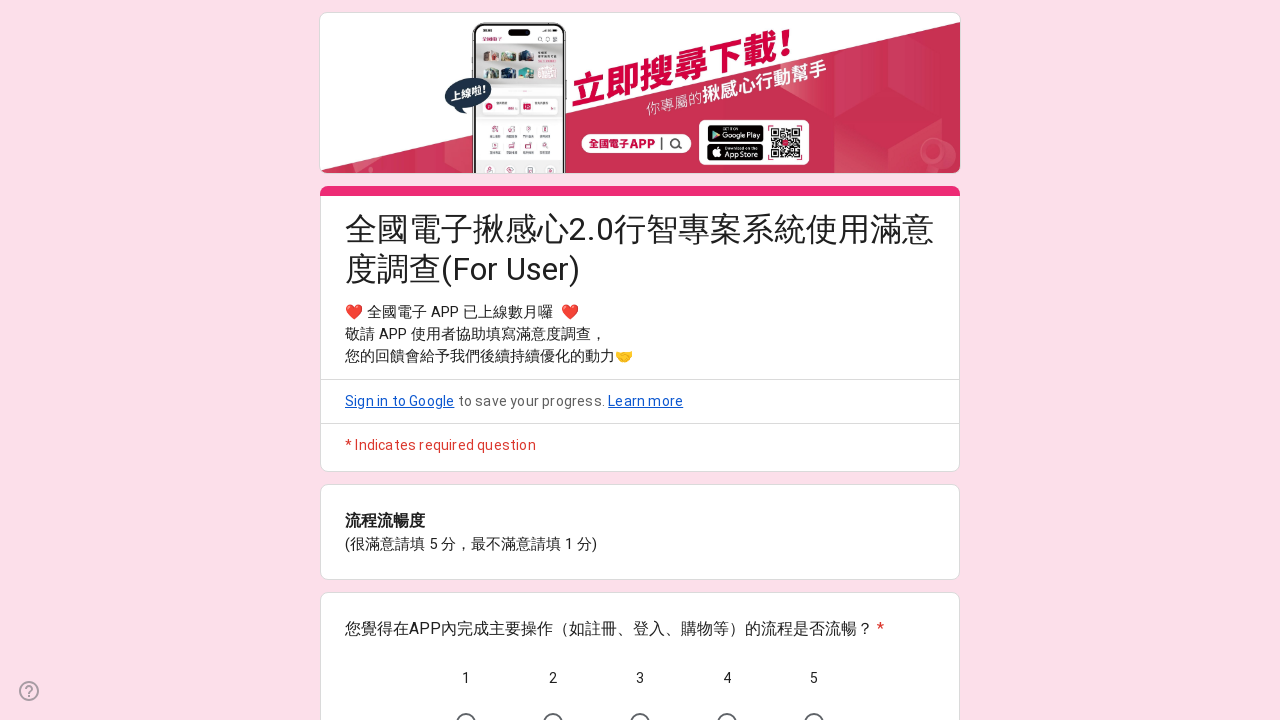

Clicked random radio button for question 1 at (727, 700) on //*[@id="mG61Hd"]/div[2]/div/div[2]/div[2]/div/div/div[2]/div/span/div/label[4]/
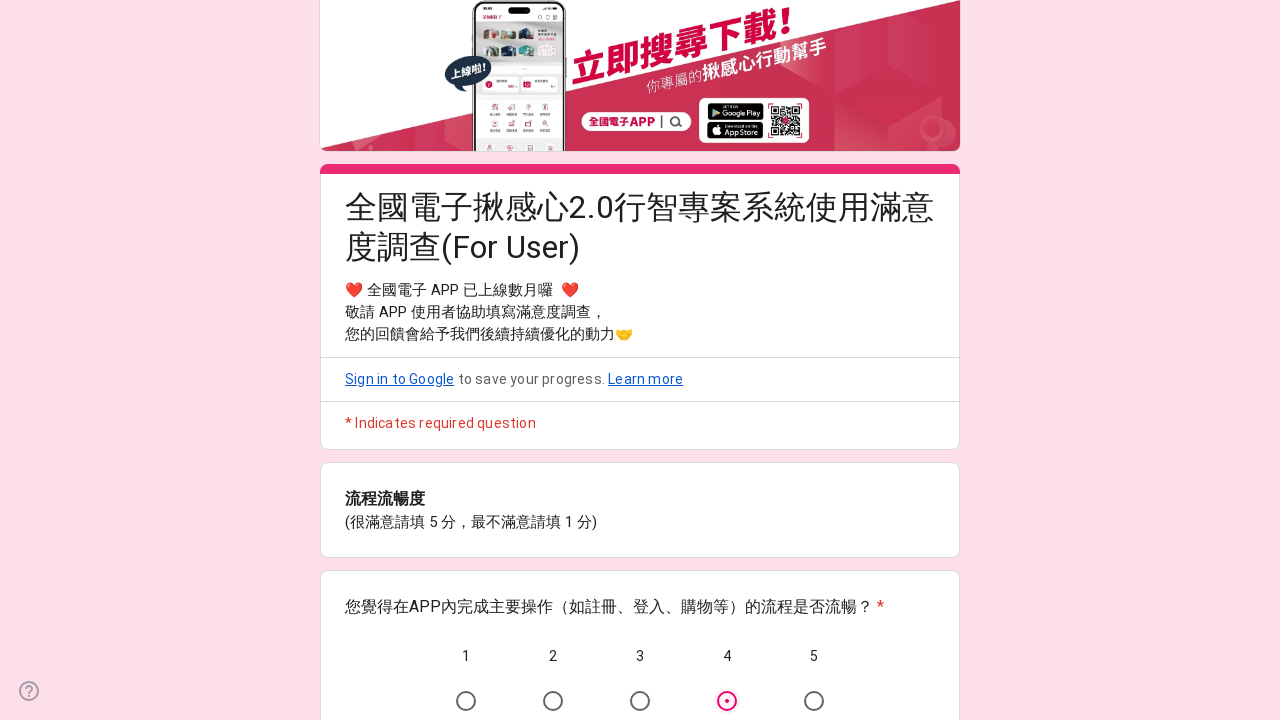

Clicked random radio button for question 2 at (814, 361) on //*[@id="mG61Hd"]/div[2]/div/div[2]/div[3]/div/div/div[2]/div/span/div/label[5]/
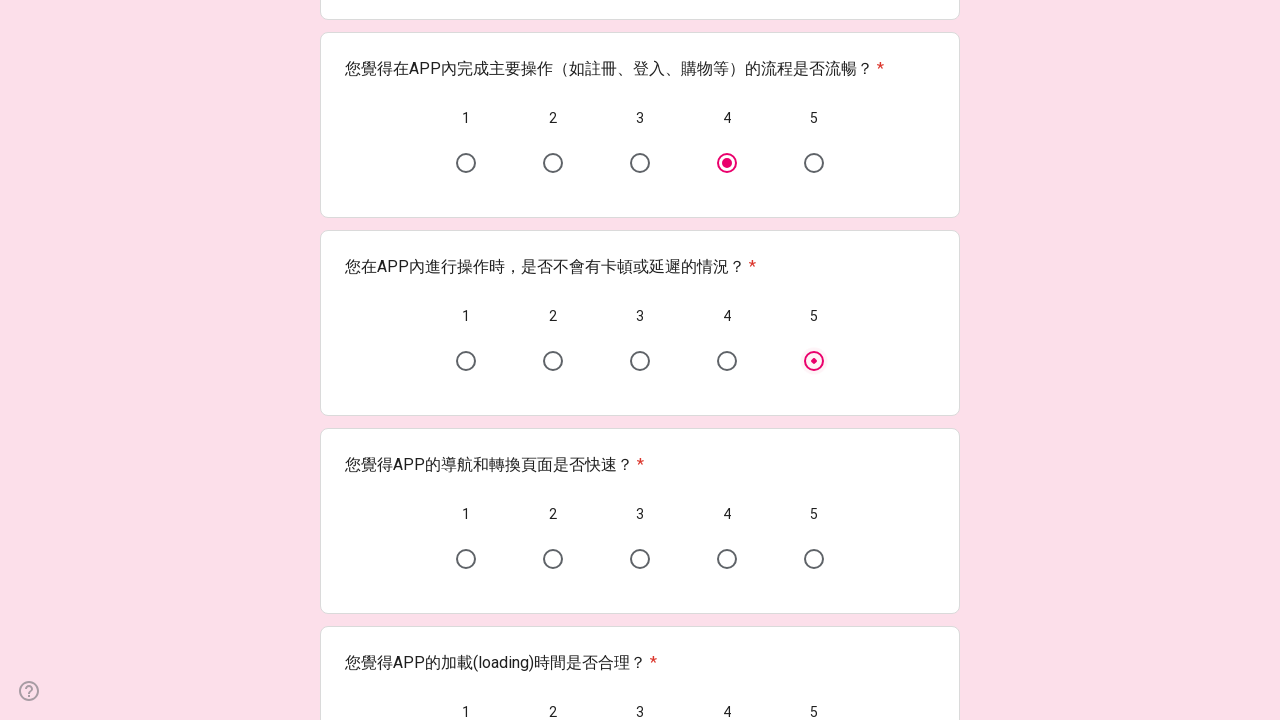

Clicked random radio button for question 3 at (814, 559) on //*[@id="mG61Hd"]/div[2]/div/div[2]/div[4]/div/div/div[2]/div/span/div/label[5]/
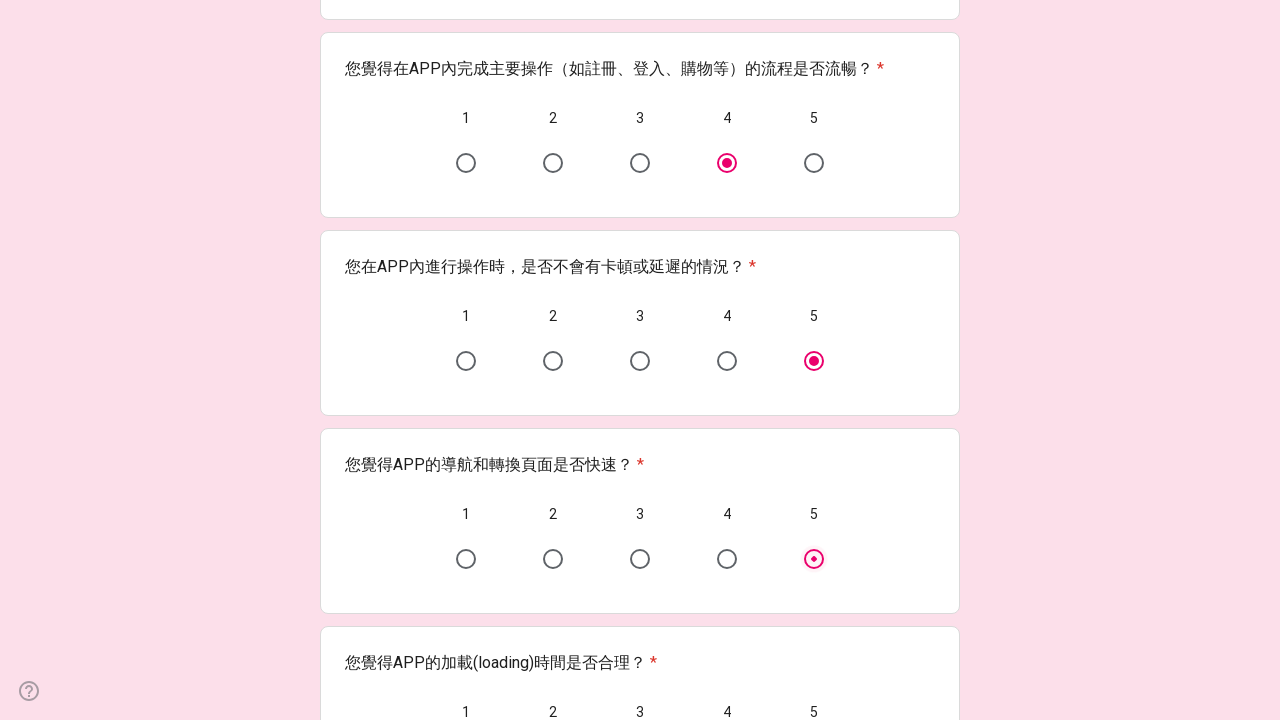

Clicked random radio button for question 4 at (814, 361) on //*[@id="mG61Hd"]/div[2]/div/div[2]/div[5]/div/div/div[2]/div/span/div/label[5]/
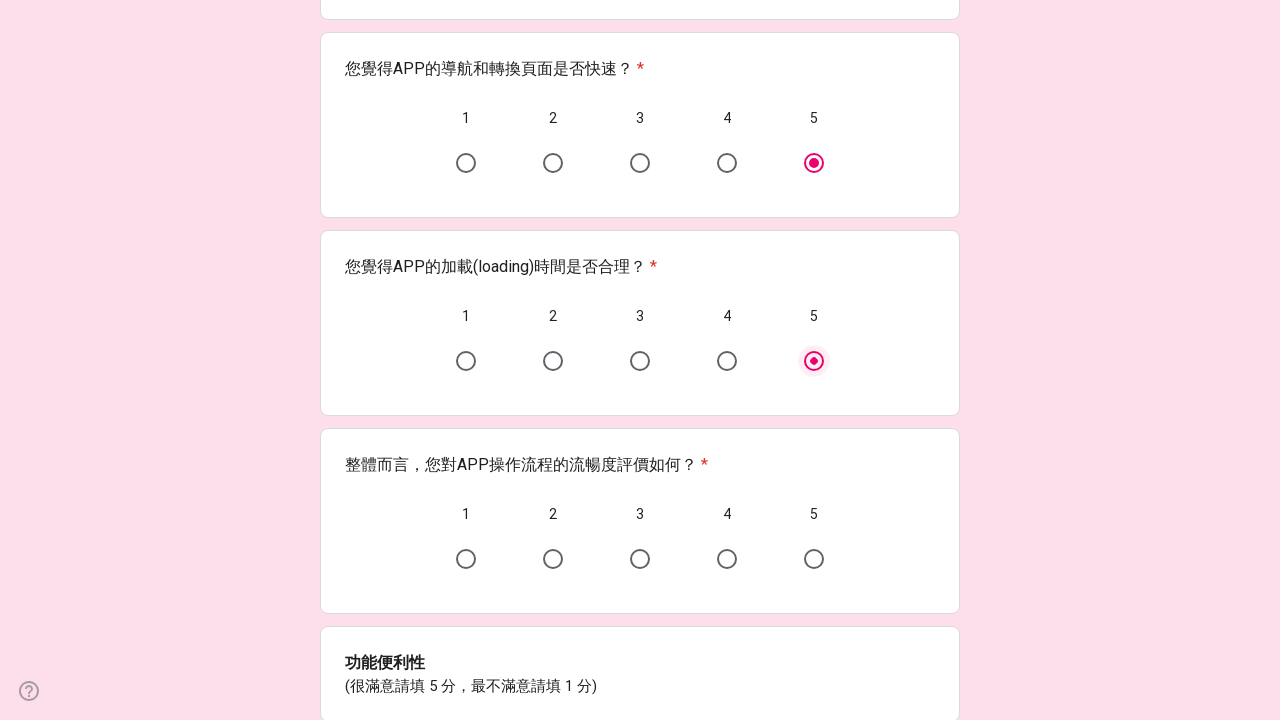

Clicked random radio button for question 5 at (727, 559) on //*[@id="mG61Hd"]/div[2]/div/div[2]/div[6]/div/div/div[2]/div/span/div/label[4]/
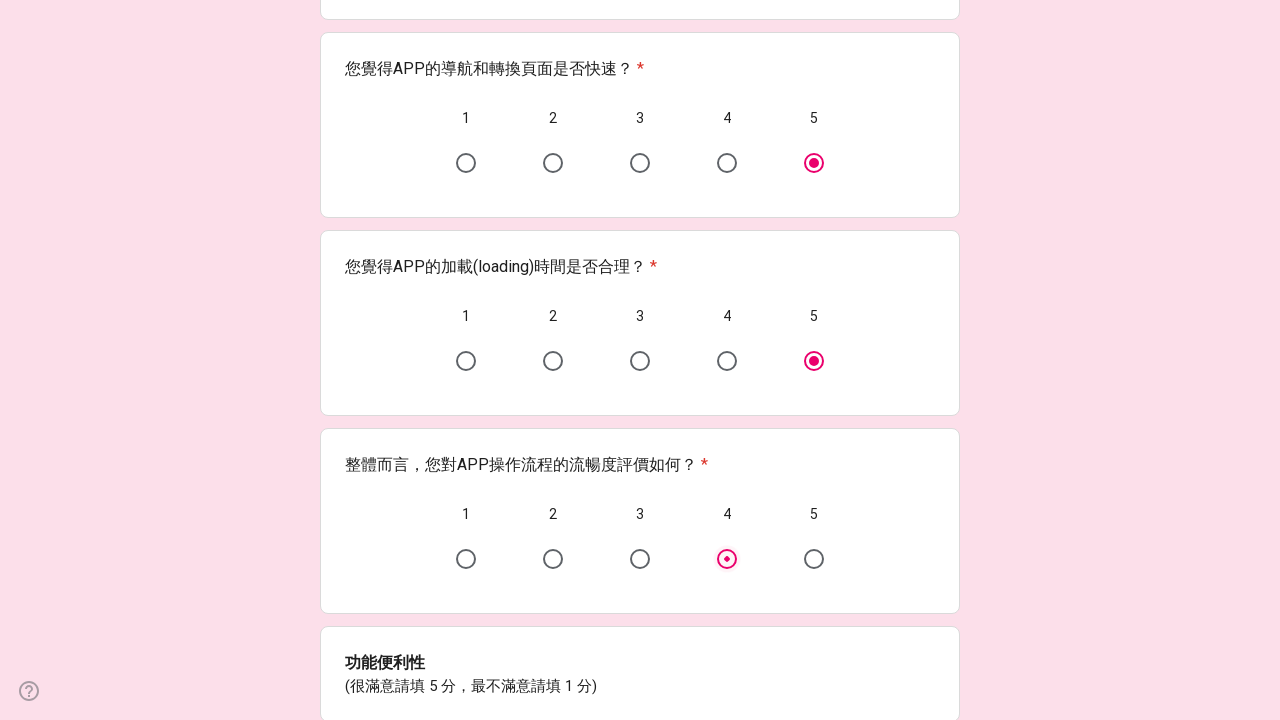

Clicked random radio button for question 6 at (814, 361) on //*[@id="mG61Hd"]/div[2]/div/div[2]/div[8]/div/div/div[2]/div/span/div/label[5]/
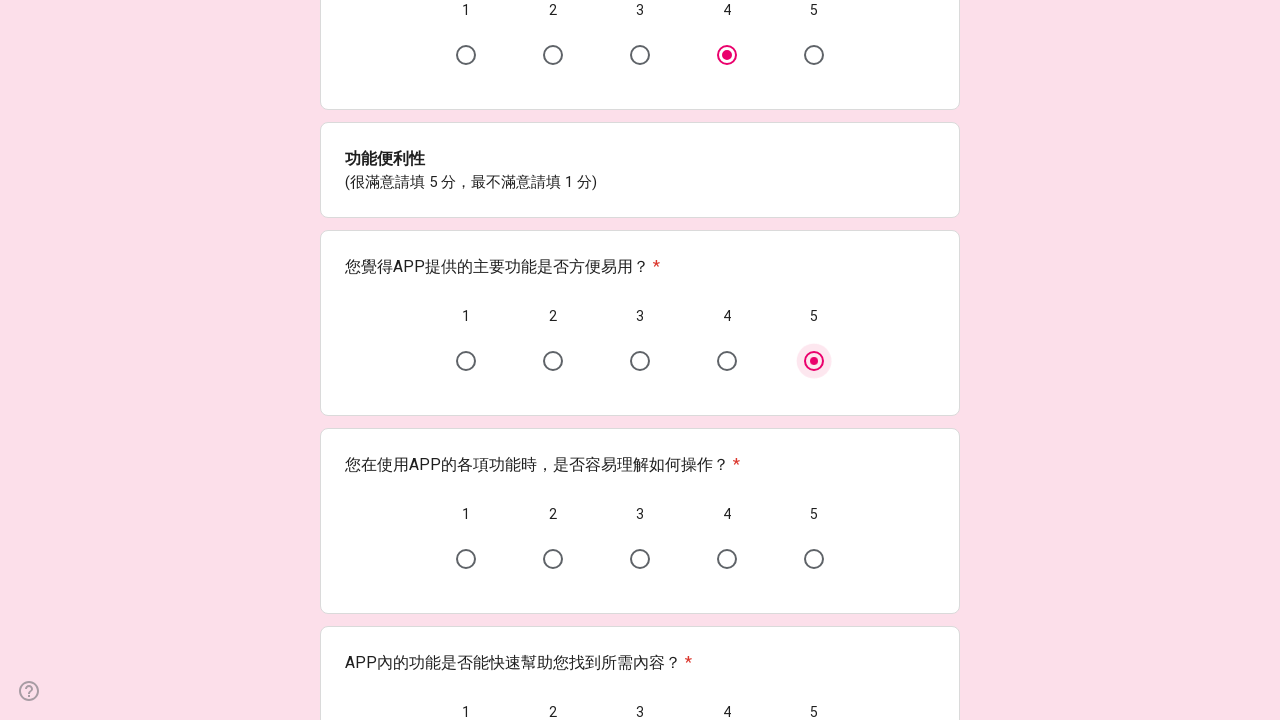

Clicked random radio button for question 7 at (814, 559) on //*[@id="mG61Hd"]/div[2]/div/div[2]/div[9]/div/div/div[2]/div/span/div/label[5]/
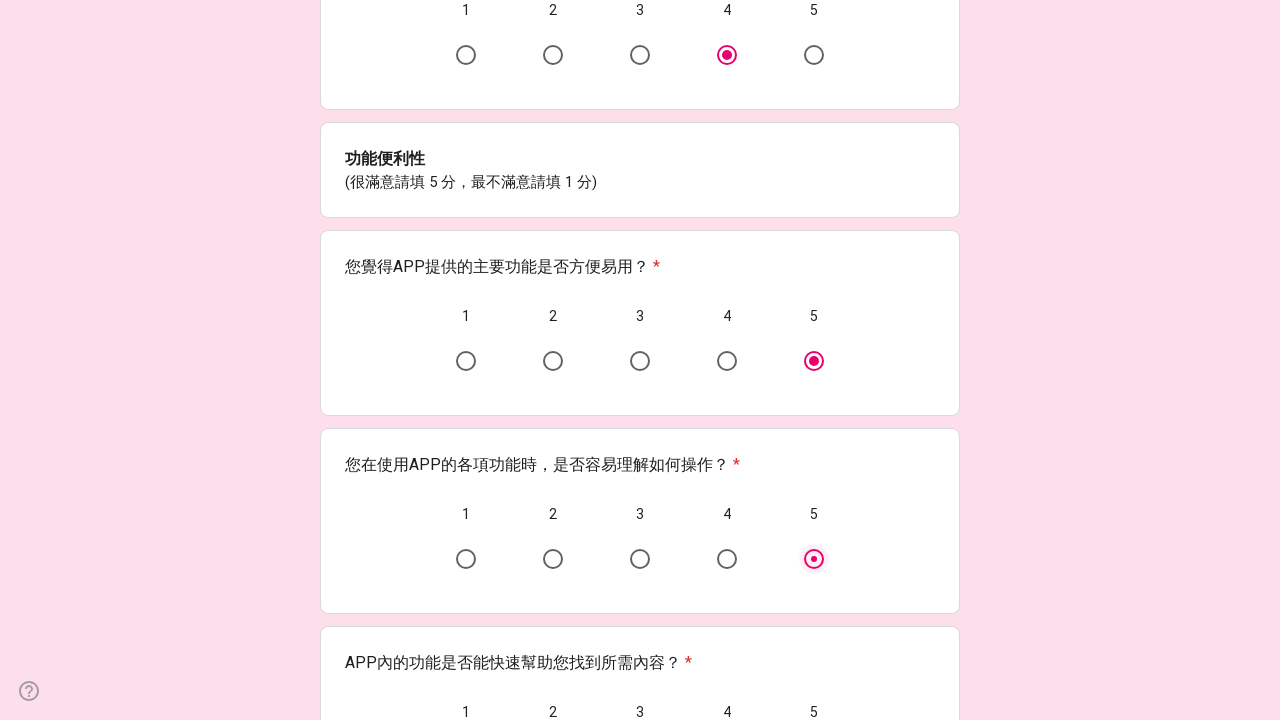

Clicked random radio button for question 8 at (814, 361) on //*[@id="mG61Hd"]/div[2]/div/div[2]/div[10]/div/div/div[2]/div/span/div/label[5]
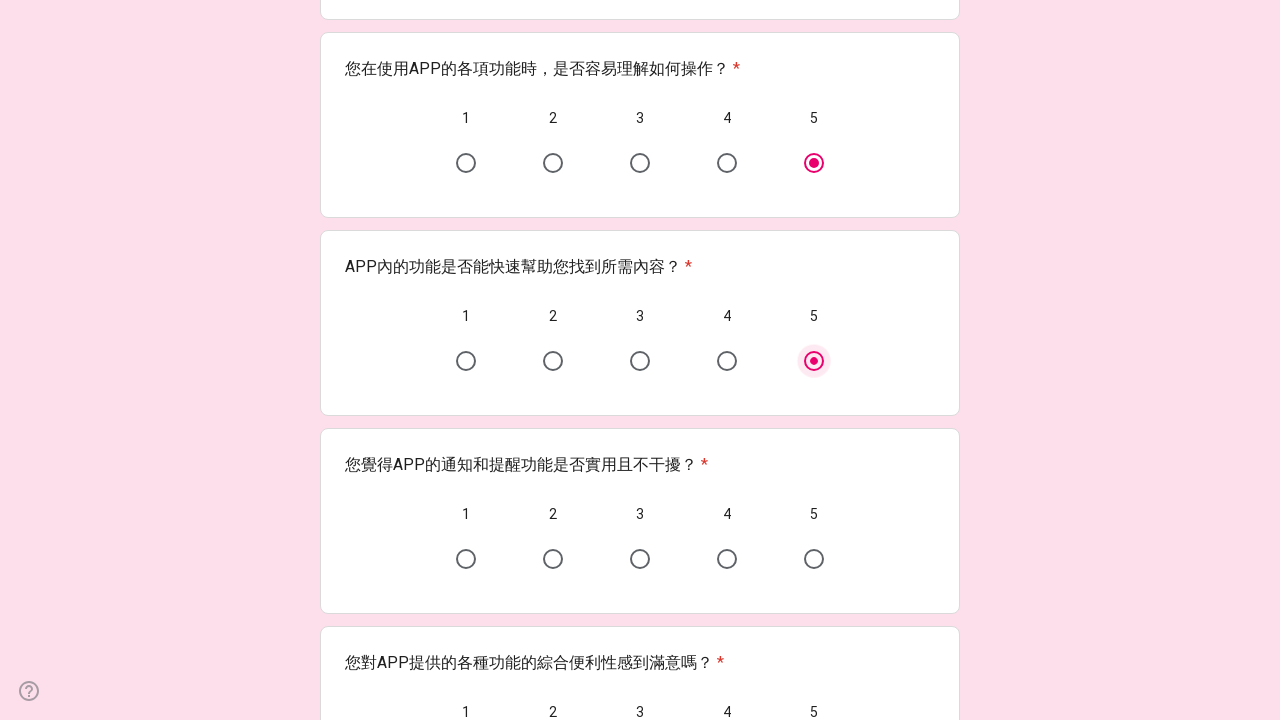

Clicked random radio button for question 9 at (727, 559) on //*[@id="mG61Hd"]/div[2]/div/div[2]/div[11]/div/div/div[2]/div/span/div/label[4]
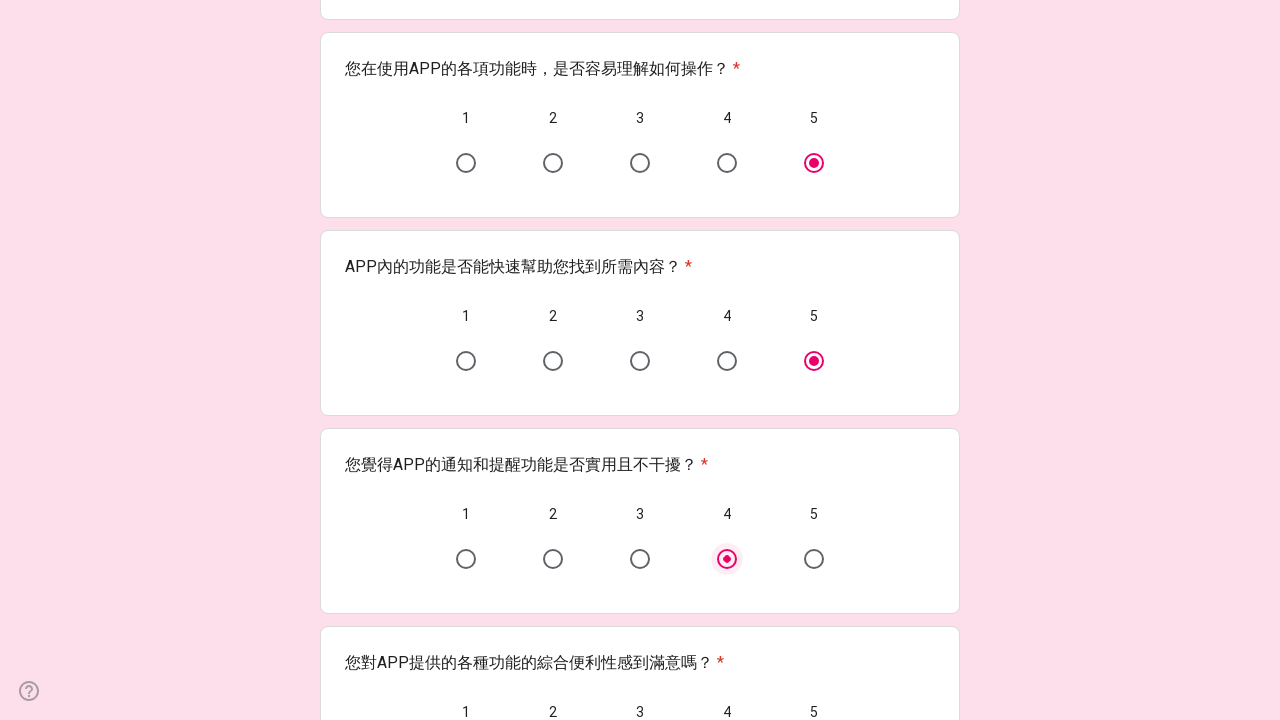

Clicked random radio button for question 10 at (727, 361) on //*[@id="mG61Hd"]/div[2]/div/div[2]/div[12]/div/div/div[2]/div/span/div/label[4]
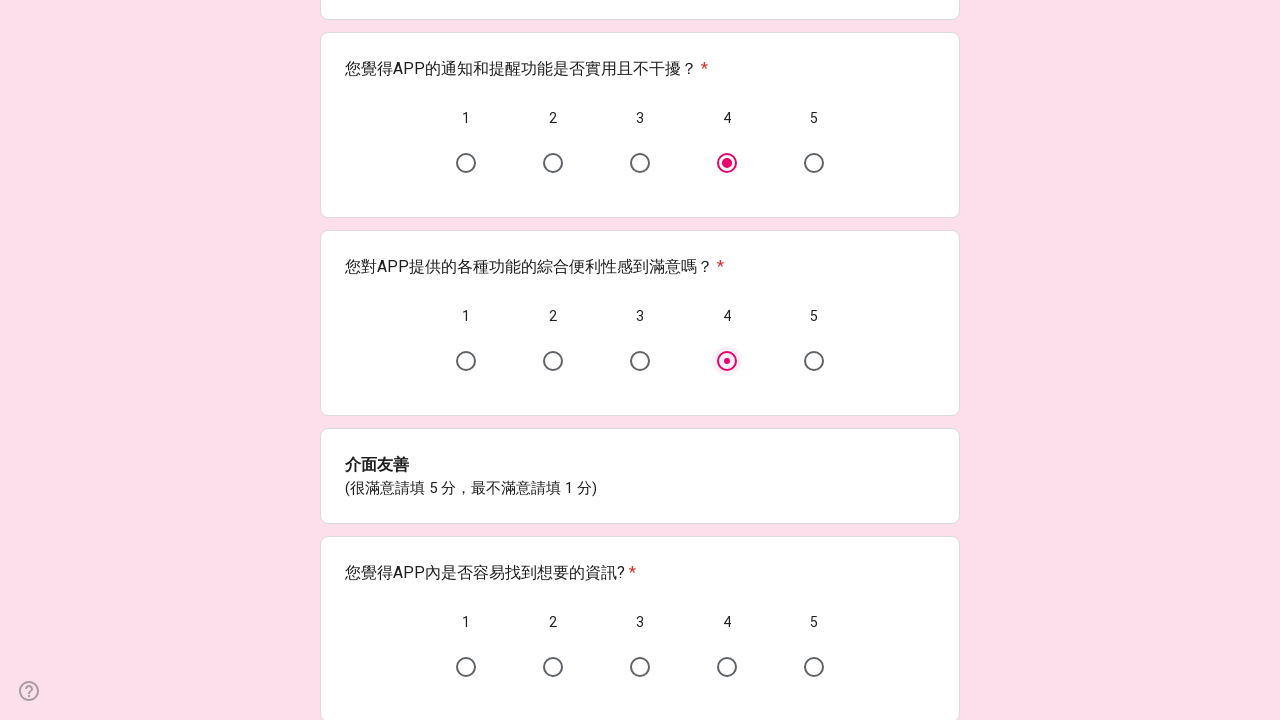

Clicked random radio button for question 11 at (727, 667) on //*[@id="mG61Hd"]/div[2]/div/div[2]/div[14]/div/div/div[2]/div/span/div/label[4]
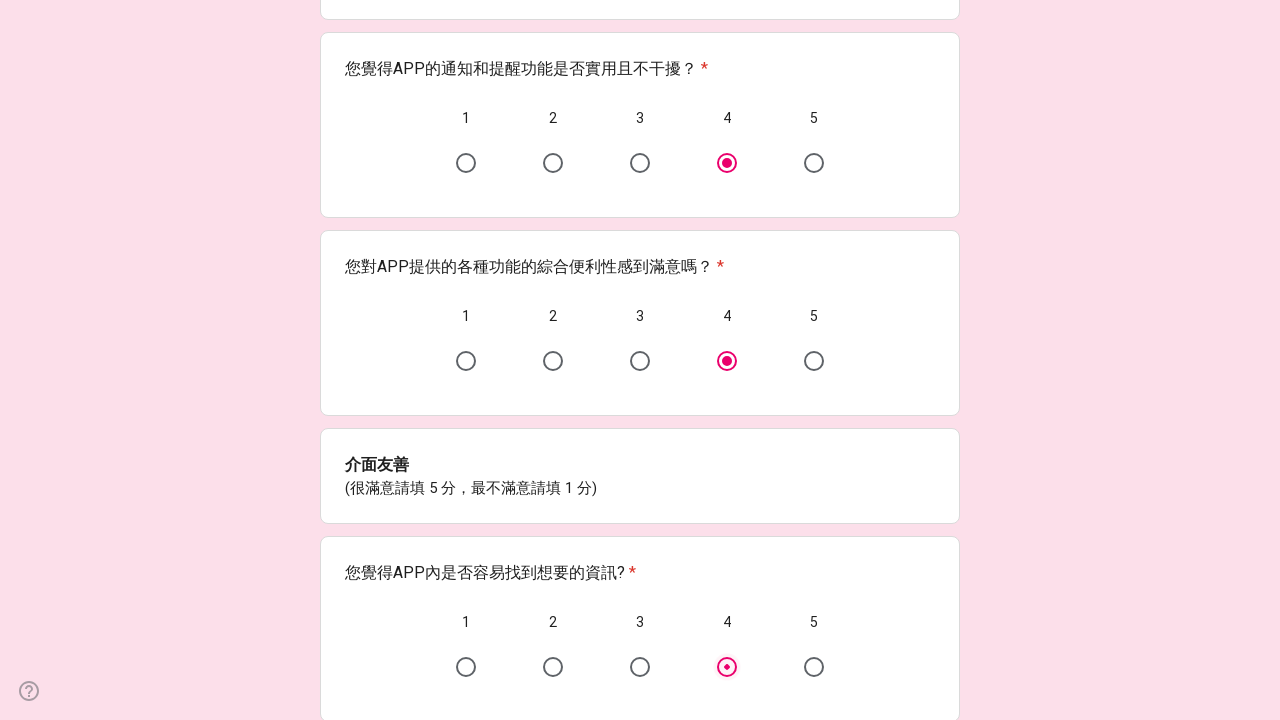

Clicked random radio button for question 12 at (727, 361) on //*[@id="mG61Hd"]/div[2]/div/div[2]/div[15]/div/div/div[2]/div/span/div/label[4]
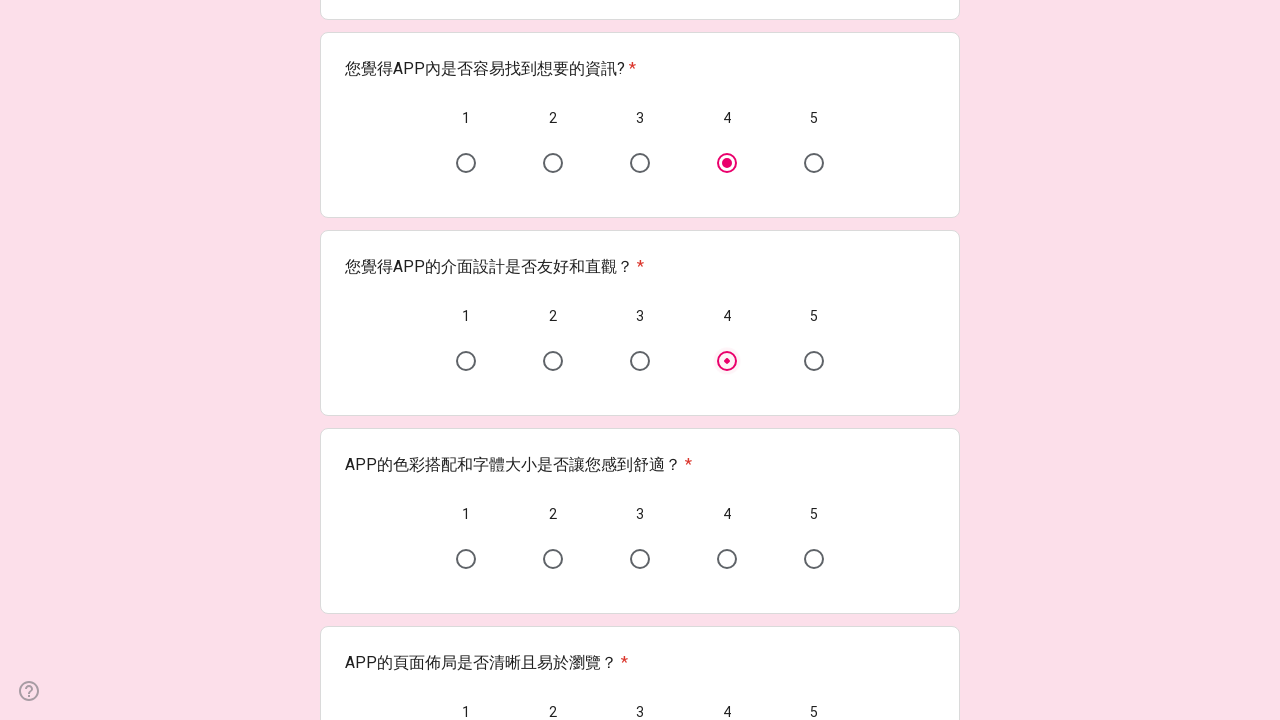

Clicked random radio button for question 13 at (814, 559) on //*[@id="mG61Hd"]/div[2]/div/div[2]/div[16]/div/div/div[2]/div/span/div/label[5]
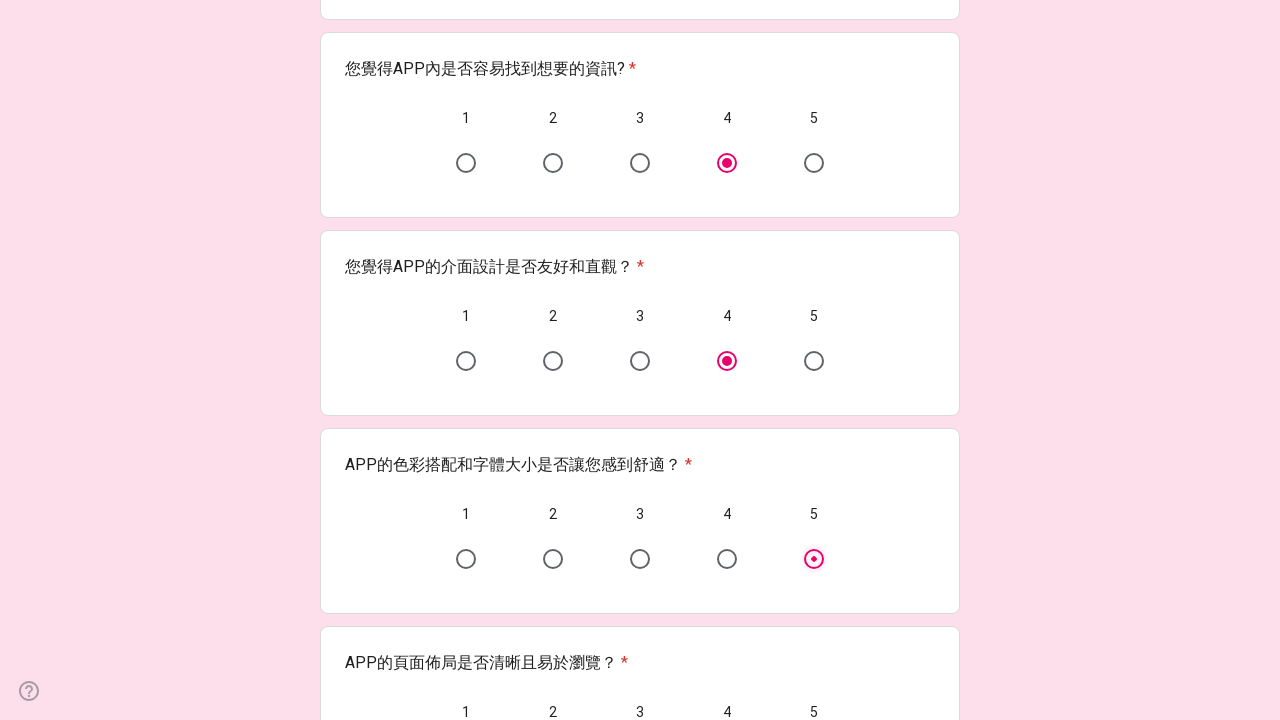

Clicked random radio button for question 14 at (814, 361) on //*[@id="mG61Hd"]/div[2]/div/div[2]/div[17]/div/div/div[2]/div/span/div/label[5]
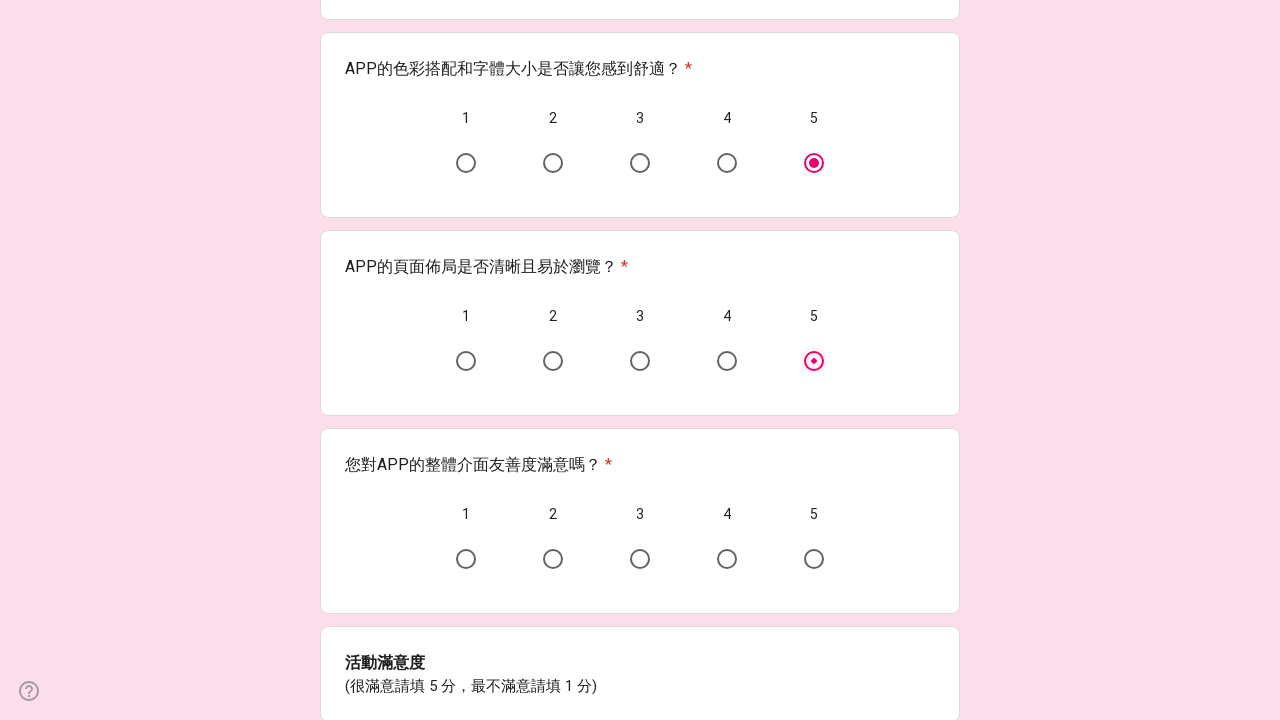

Clicked random radio button for question 15 at (814, 559) on //*[@id="mG61Hd"]/div[2]/div/div[2]/div[18]/div/div/div[2]/div/span/div/label[5]
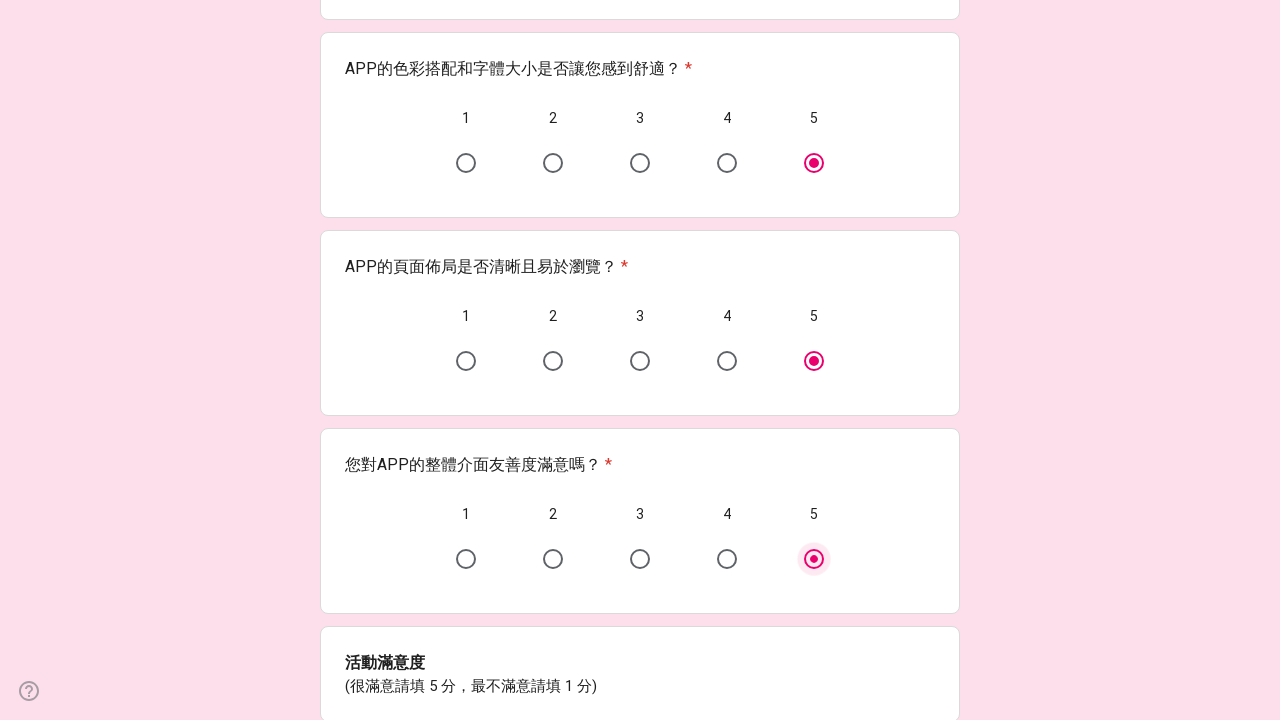

Clicked random radio button for question 16 at (814, 361) on //*[@id="mG61Hd"]/div[2]/div/div[2]/div[20]/div/div/div[2]/div/span/div/label[5]
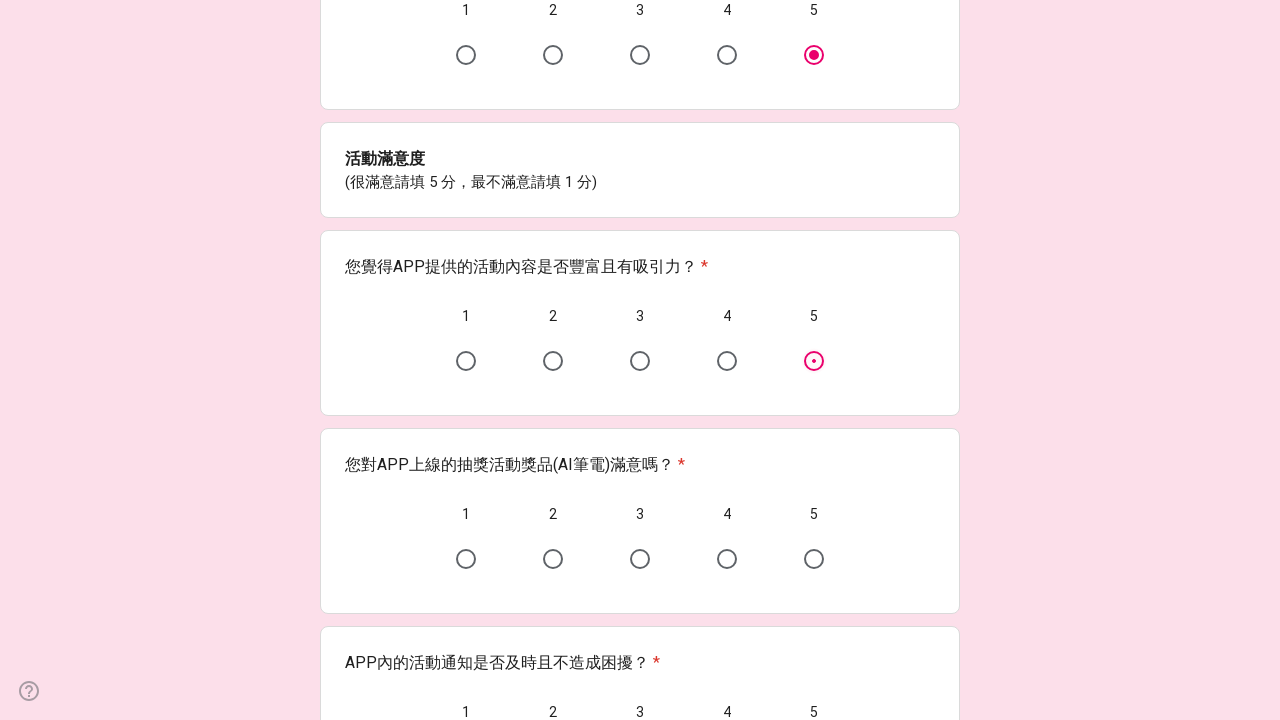

Clicked random radio button for question 17 at (727, 559) on //*[@id="mG61Hd"]/div[2]/div/div[2]/div[21]/div/div/div[2]/div/span/div/label[4]
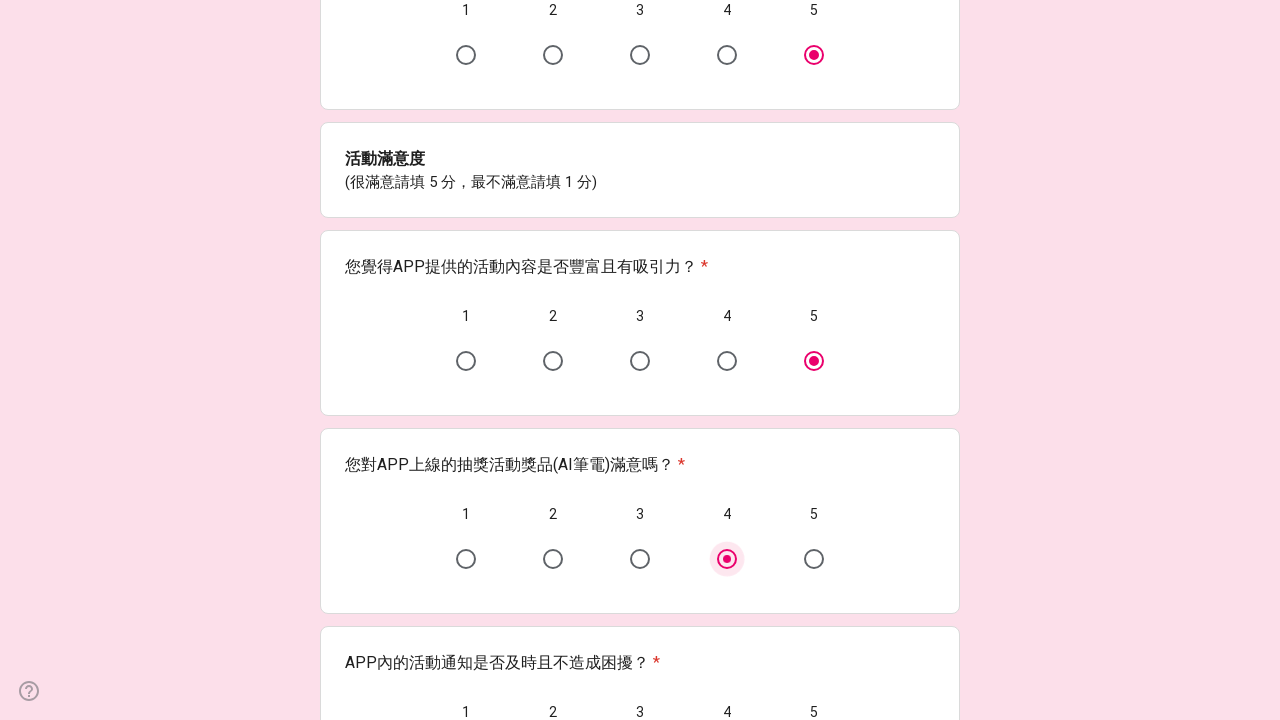

Clicked random radio button for question 18 at (727, 361) on //*[@id="mG61Hd"]/div[2]/div/div[2]/div[22]/div/div/div[2]/div/span/div/label[4]
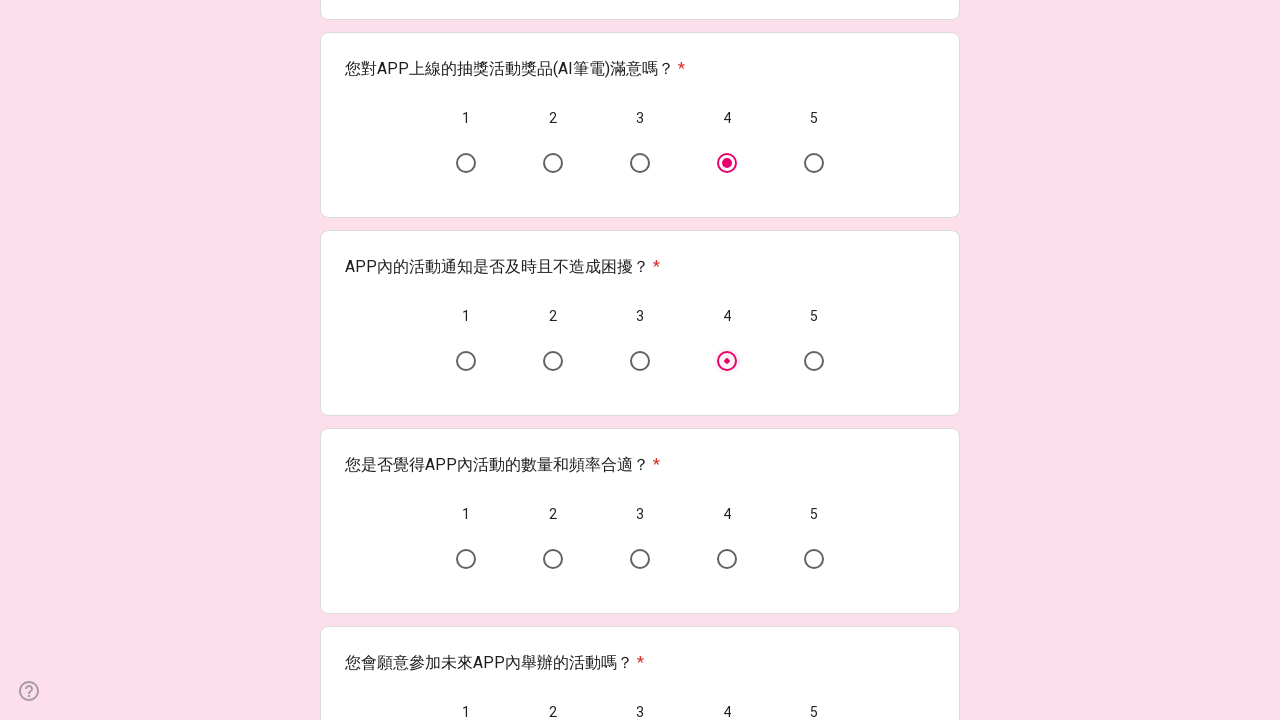

Clicked random radio button for question 19 at (727, 559) on //*[@id="mG61Hd"]/div[2]/div/div[2]/div[23]/div/div/div[2]/div/span/div/label[4]
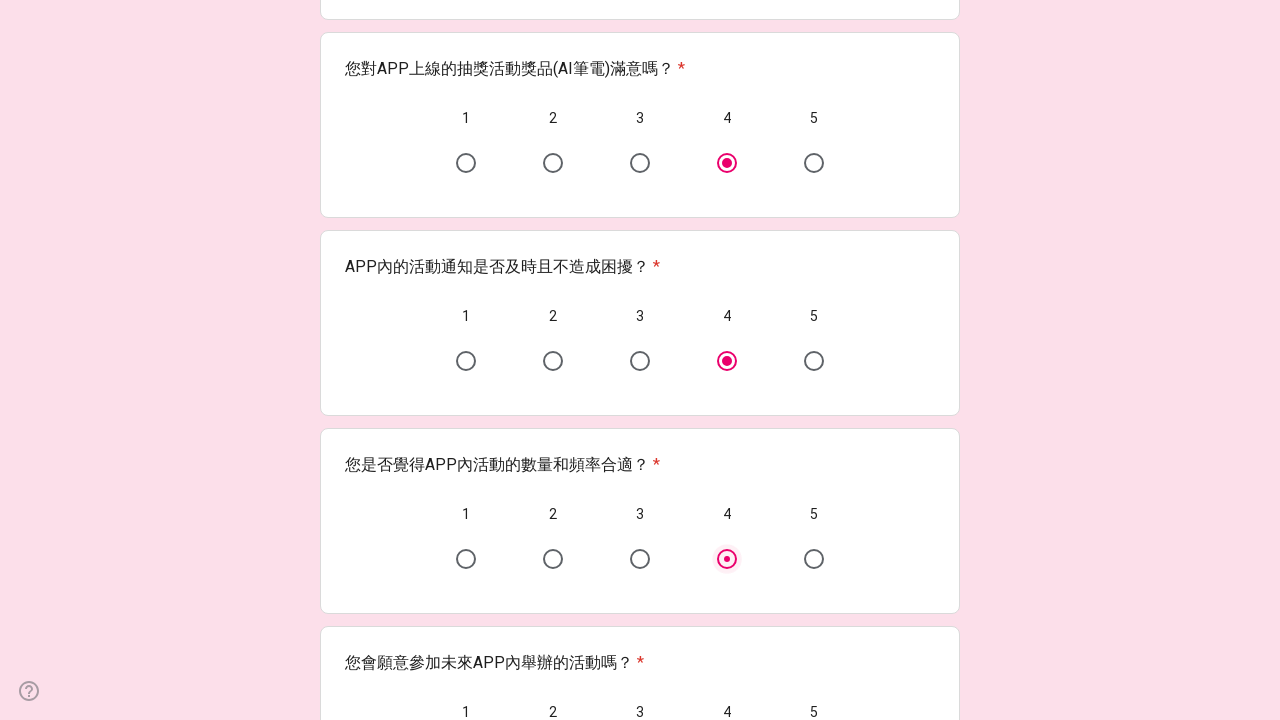

Clicked random radio button for question 20 at (814, 473) on //*[@id="mG61Hd"]/div[2]/div/div[2]/div[24]/div/div/div[2]/div/span/div/label[5]
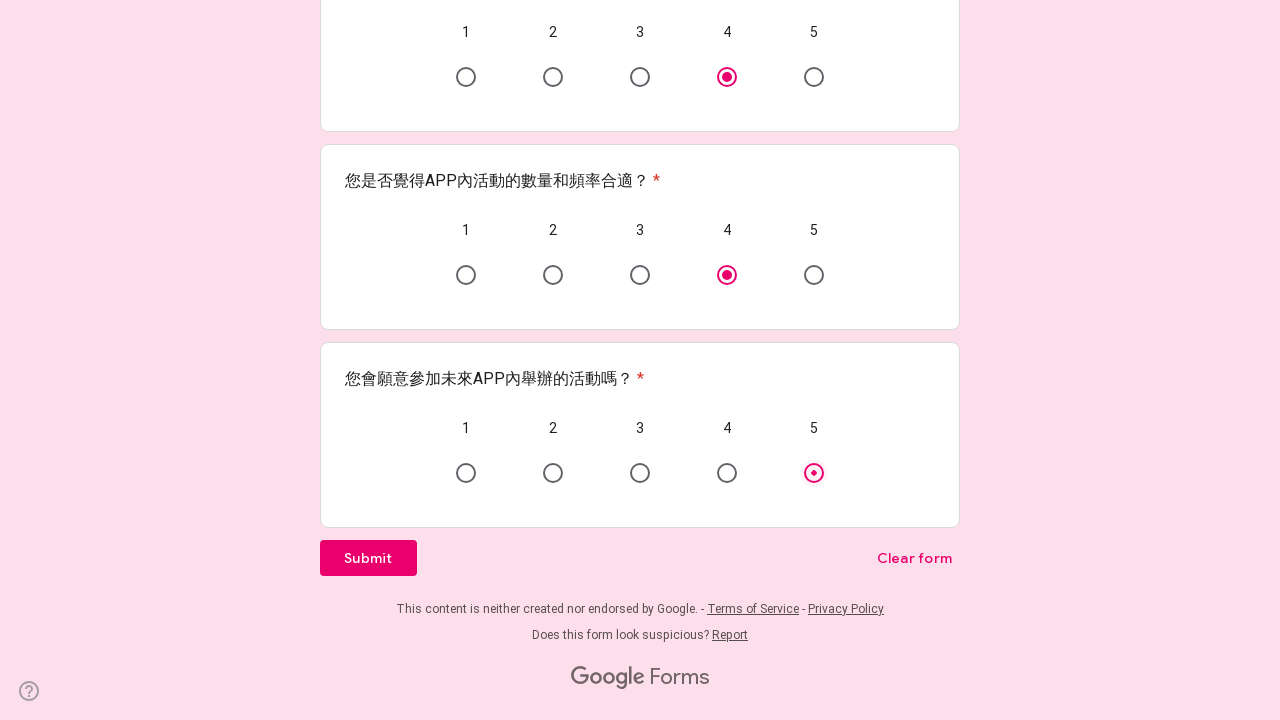

Clicked submit button to submit the Google Form at (368, 558) on xpath=//*[@id="mG61Hd"]/div[2]/div/div[3]/div/div[1]/div
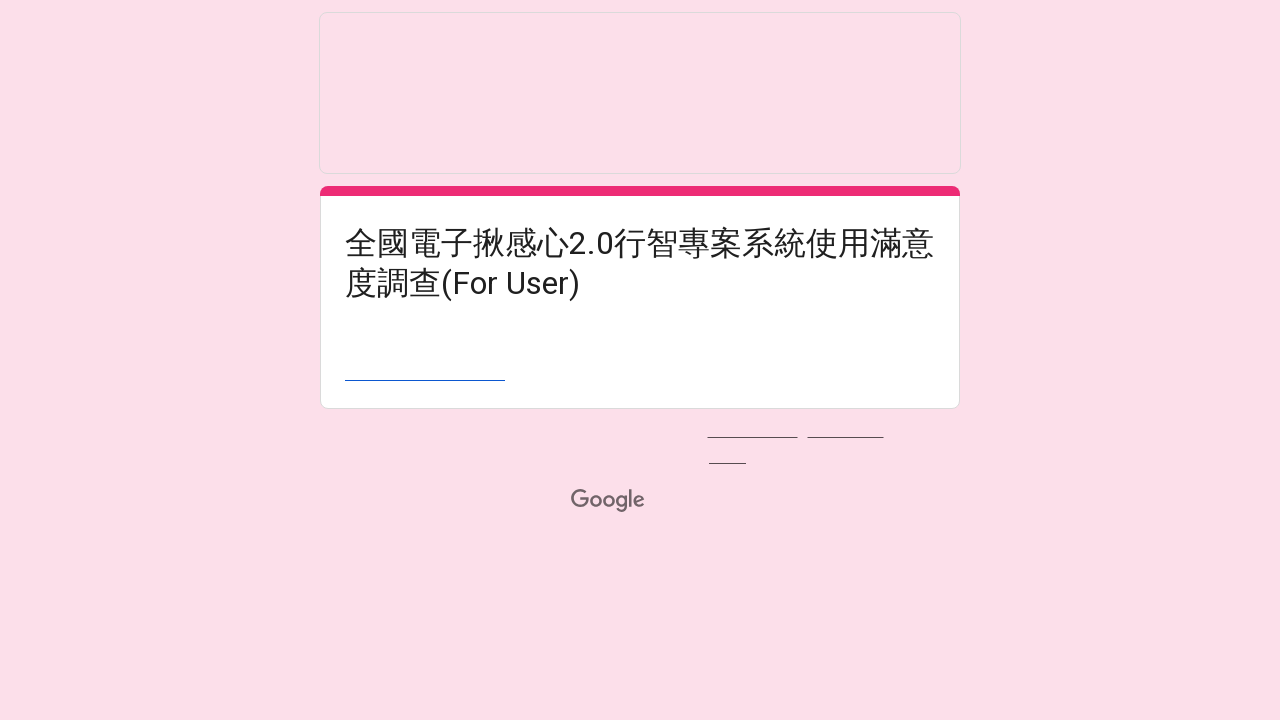

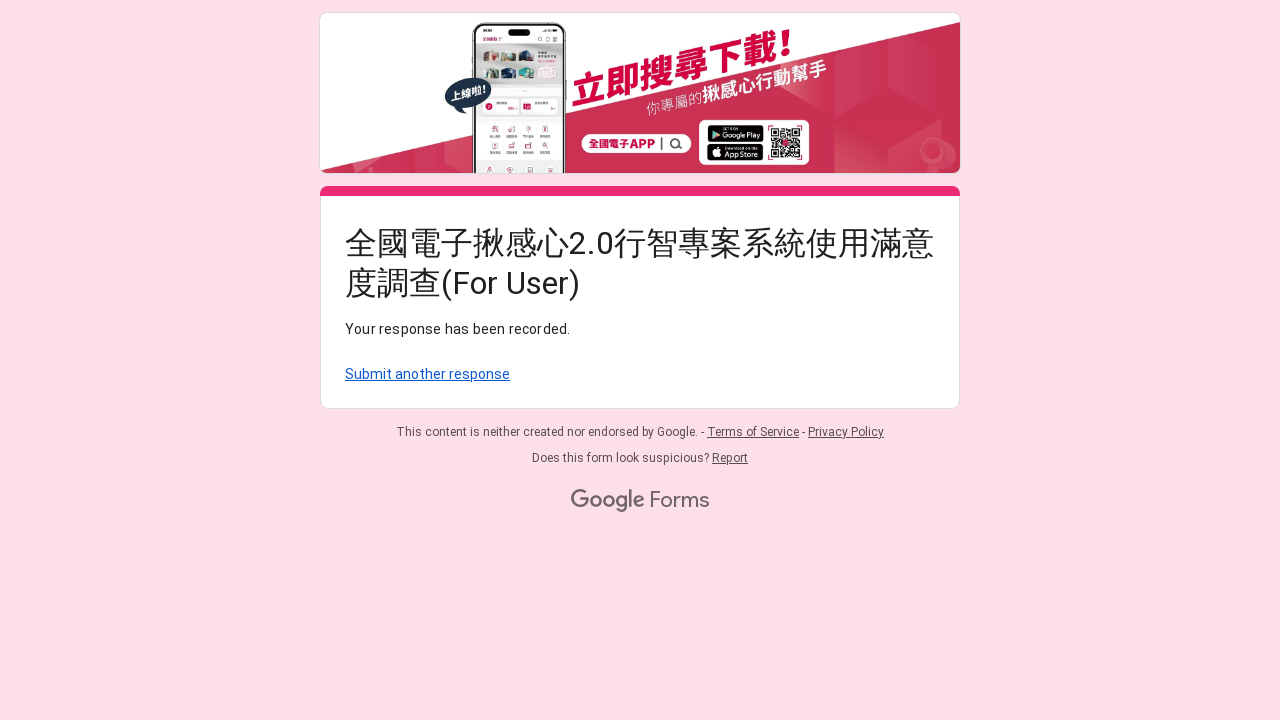